Searches for records in the web table by clearing the search input and entering a search term.

Starting URL: https://demoqa.com/webtables

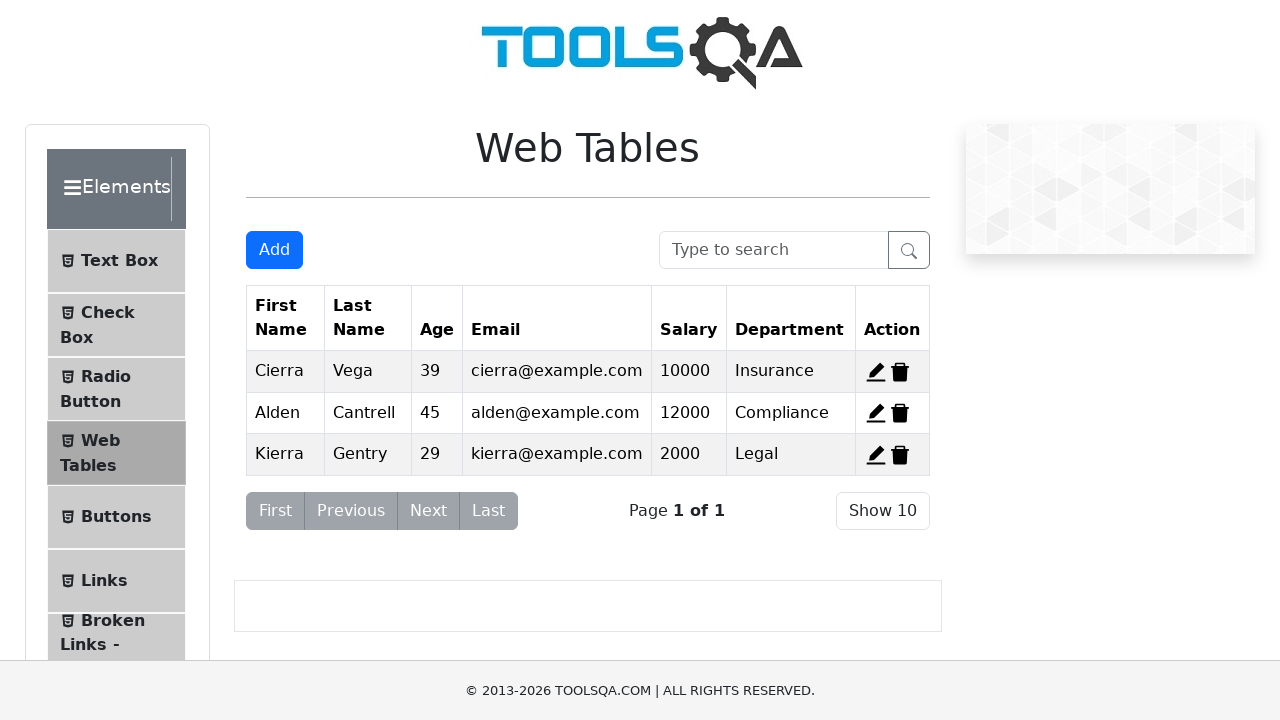

Cleared the search input field on #searchBox
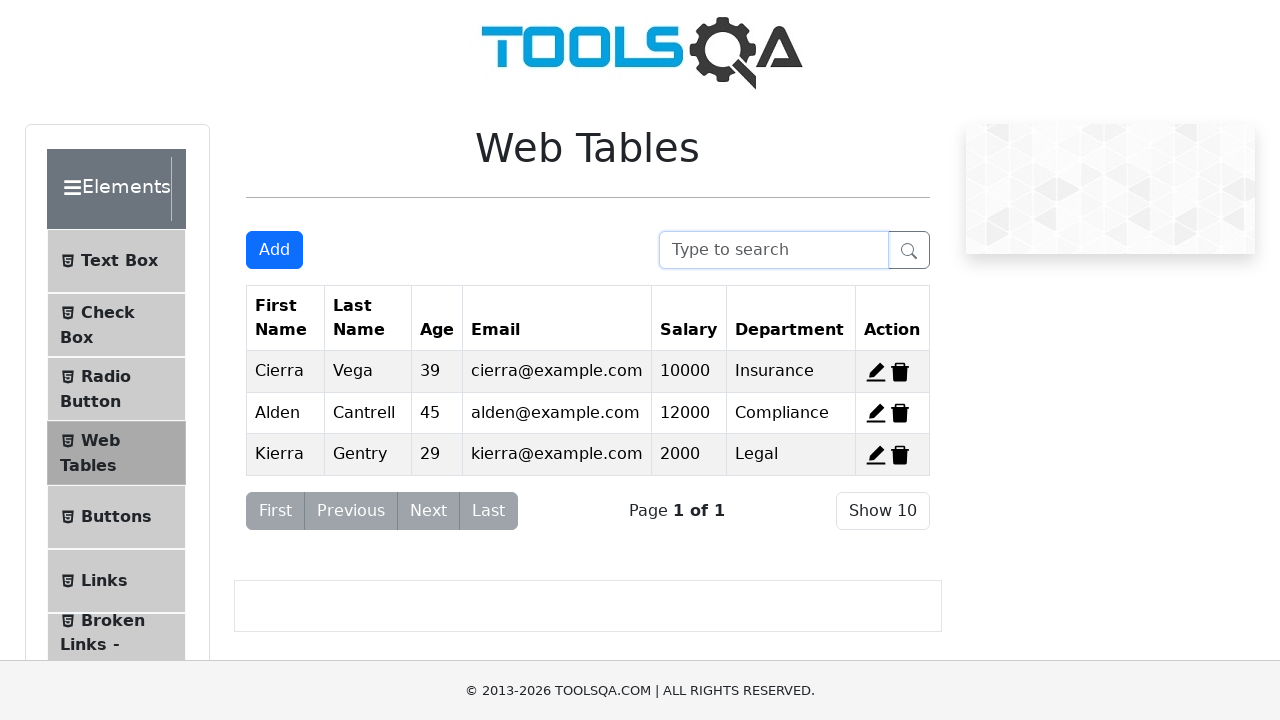

Entered 'Block' as search term in the search field on #searchBox
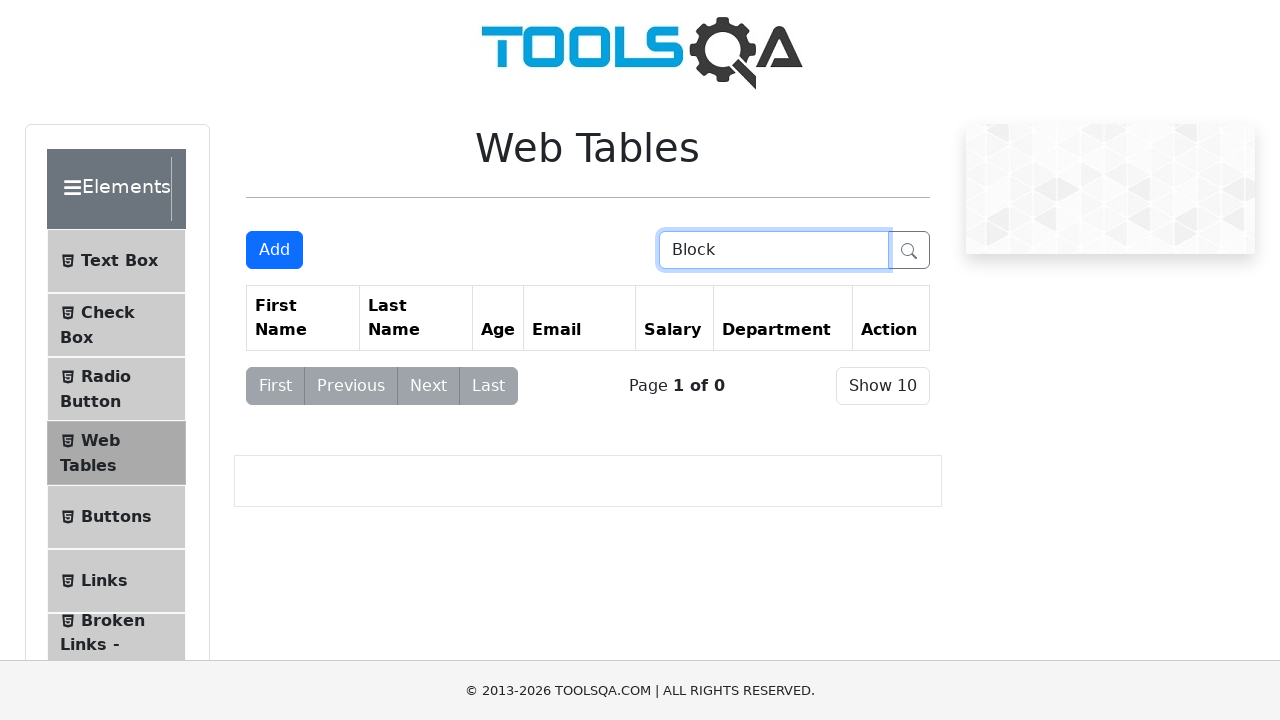

Waited 500ms for table to filter results
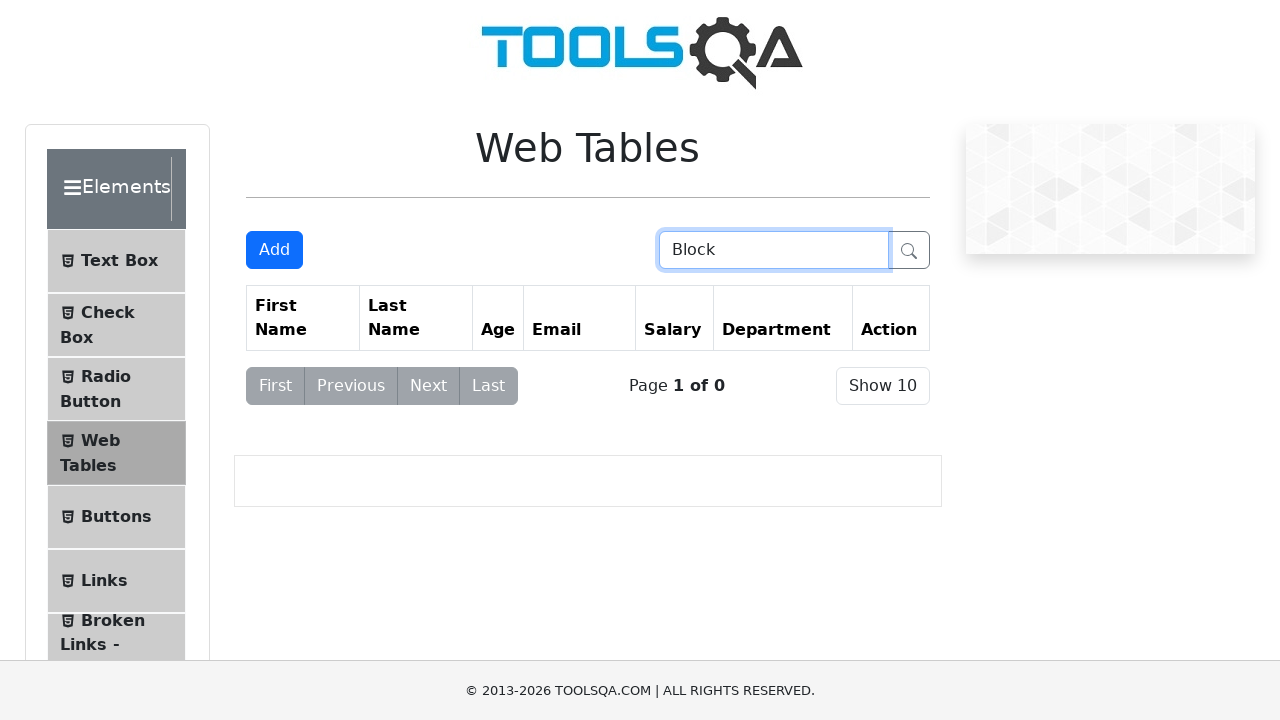

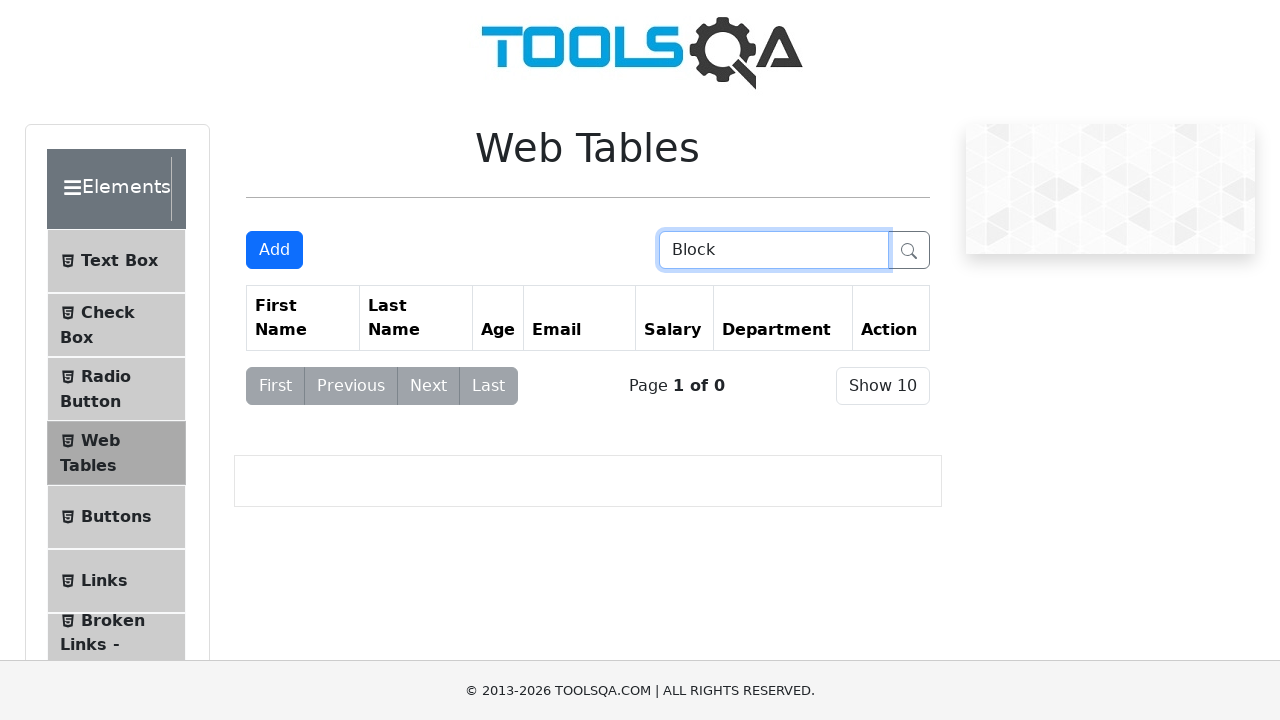